Tests JavaScript prompt alert handling by clicking a button to trigger a prompt, entering text into the alert, and then dismissing it

Starting URL: https://the-internet.herokuapp.com/javascript_alerts

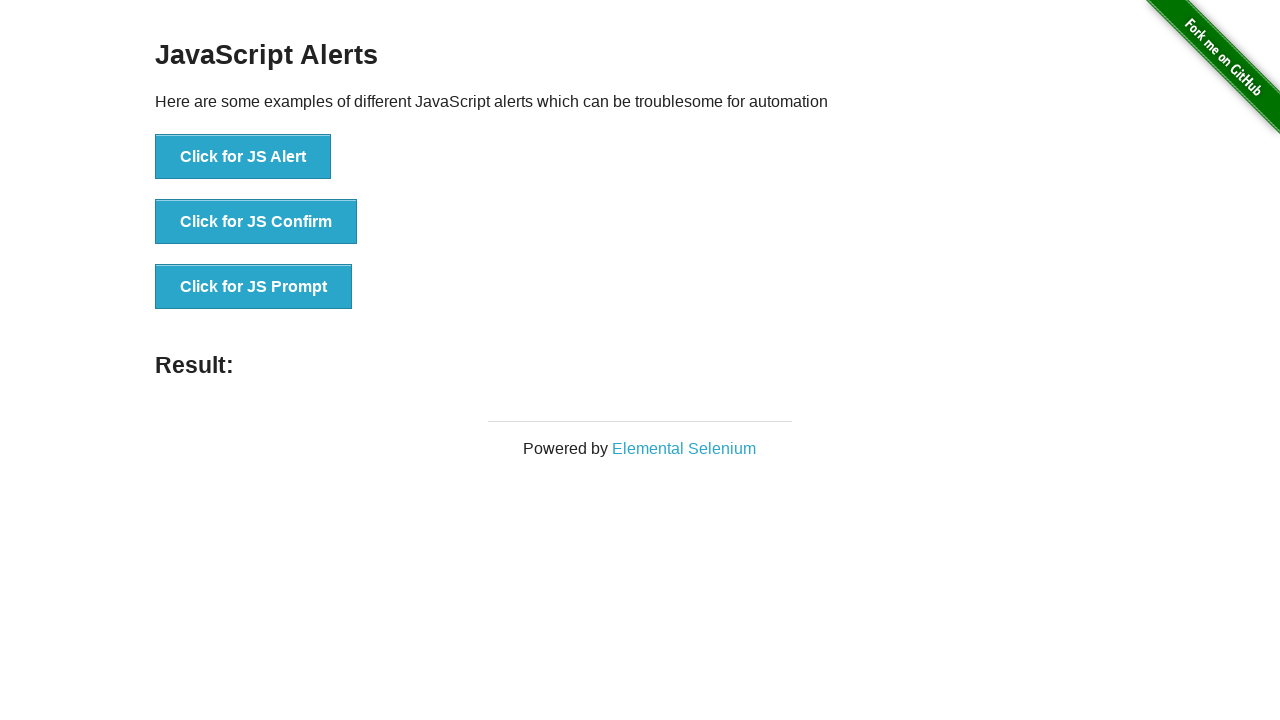

Registered dialog handler to dismiss prompts
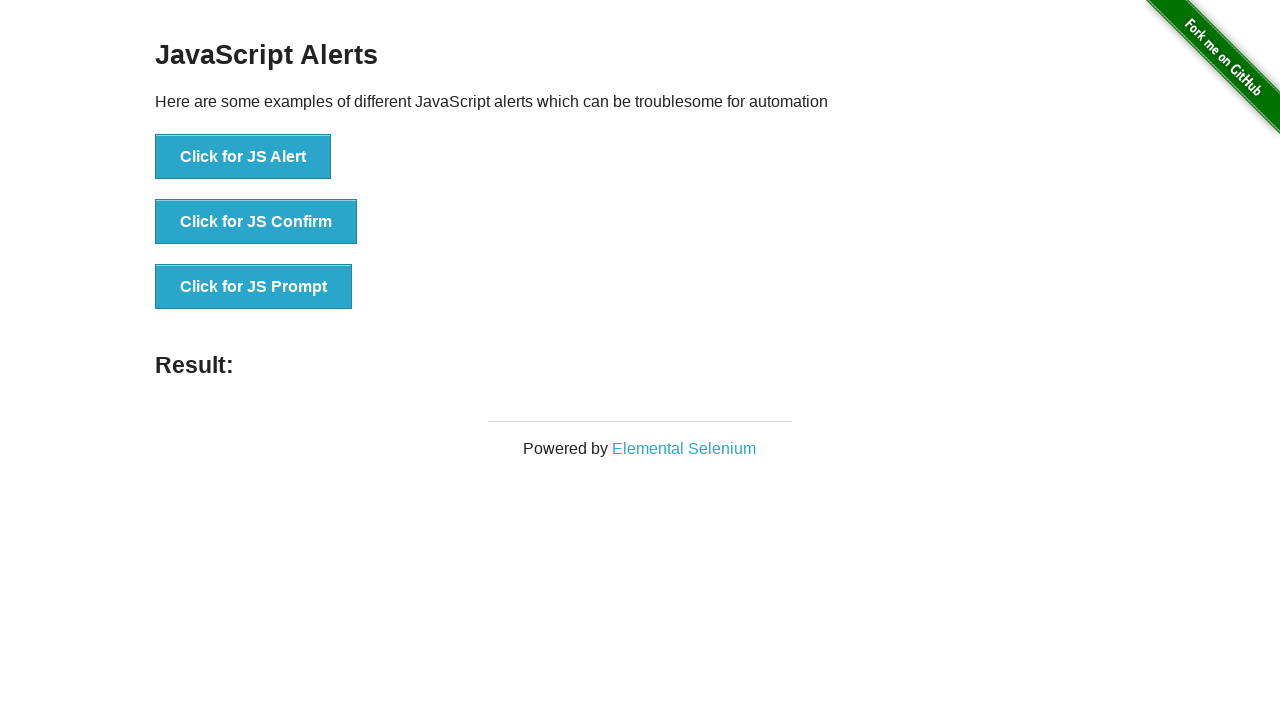

Clicked button to trigger JavaScript prompt alert at (254, 287) on xpath=//button[text()='Click for JS Prompt']
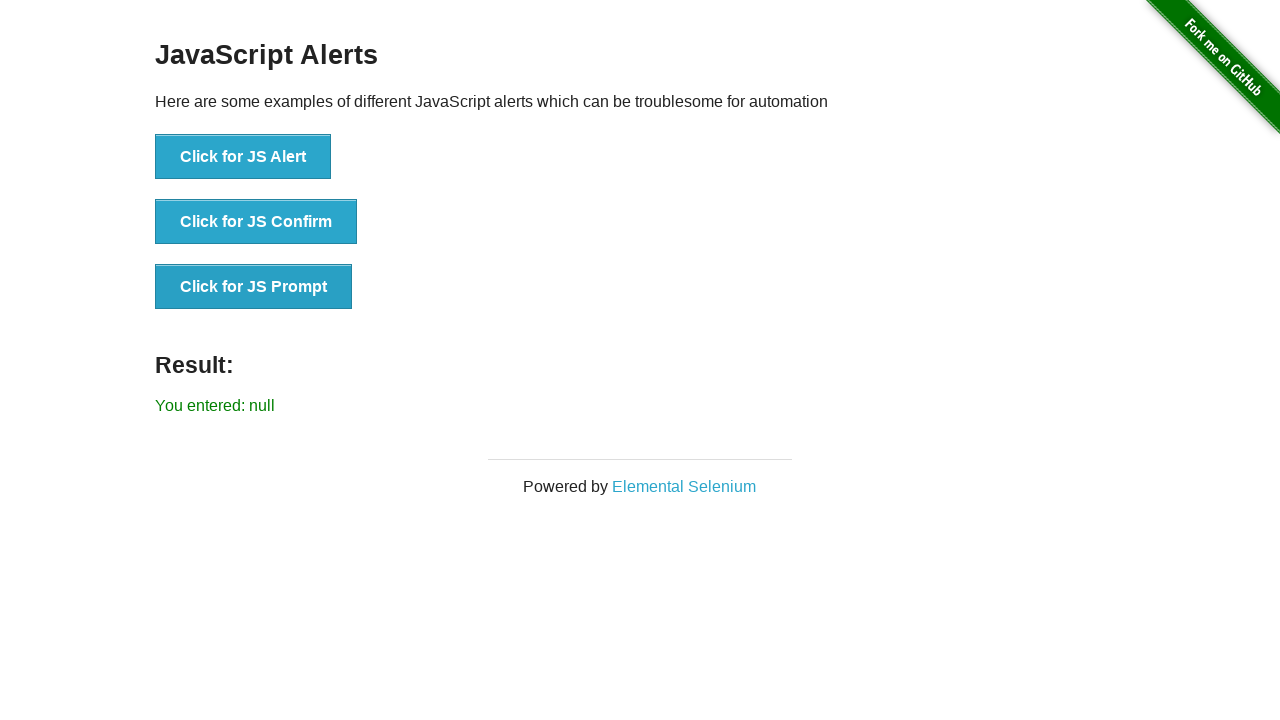

Result element appeared after prompt was dismissed
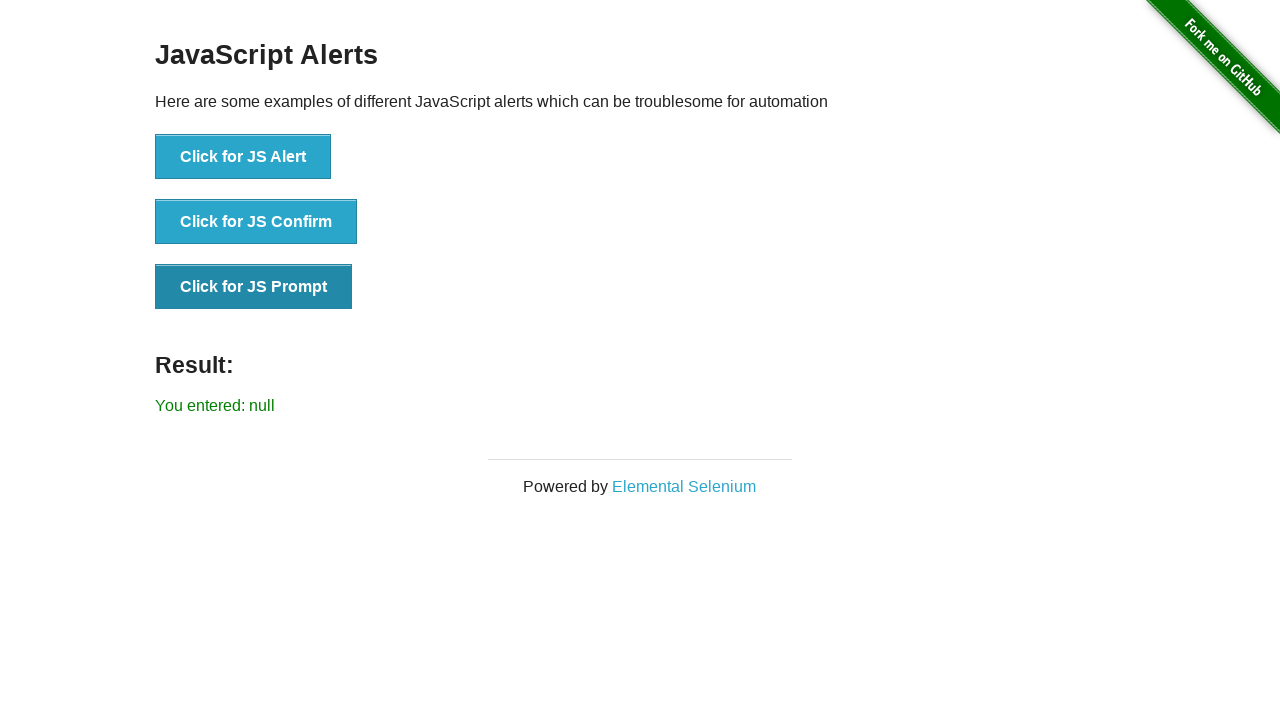

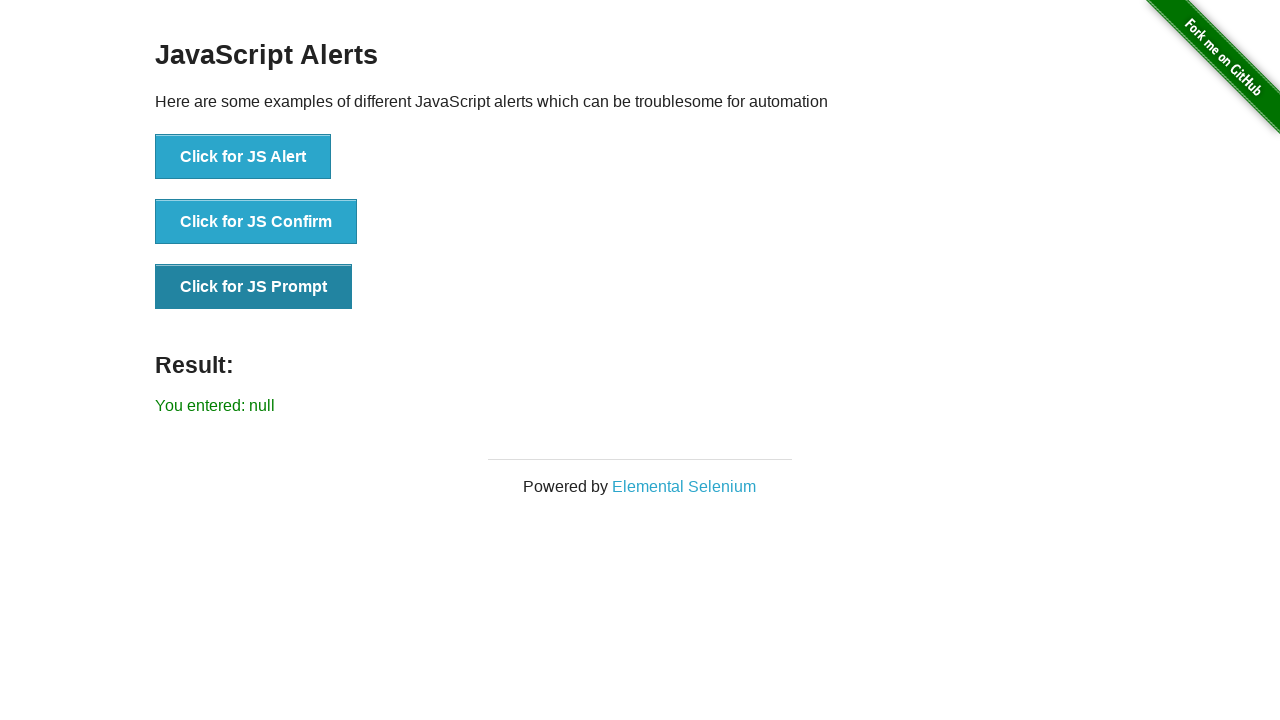